Tests form filling on Salesforce's free trial signup page by entering first and last name values into the form fields

Starting URL: https://www.salesforce.com/in/form/signup/freetrial-sales/?d=70130000000Enyk

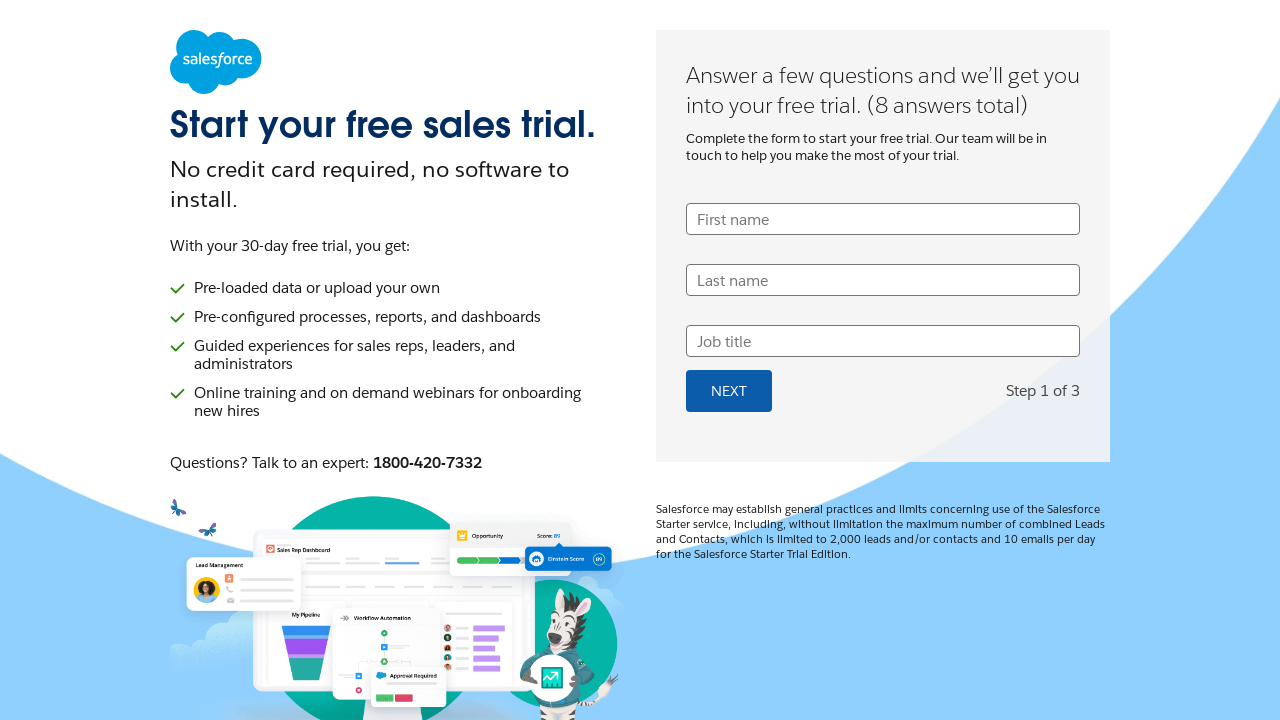

Filled first name field with 'Sudhindra' on input[type='text'][name='UserFirstName']
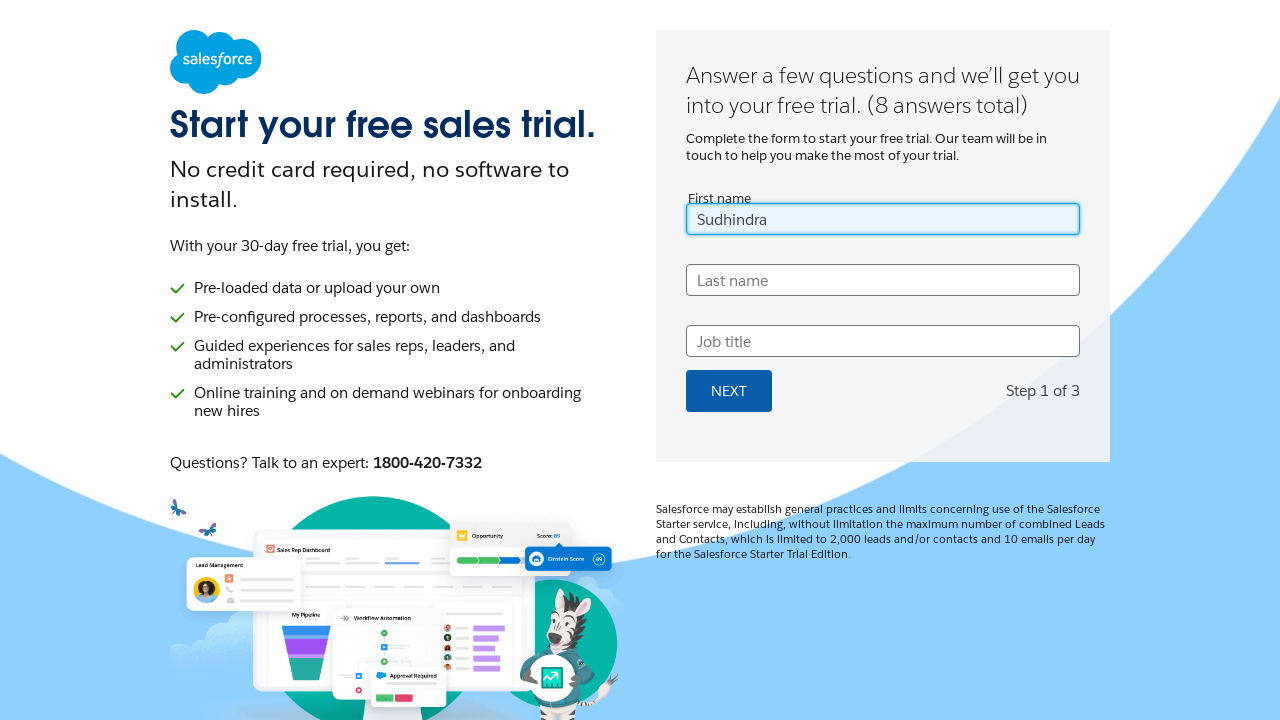

Filled last name field with 'Deshpande' on input[name='UserLastName']
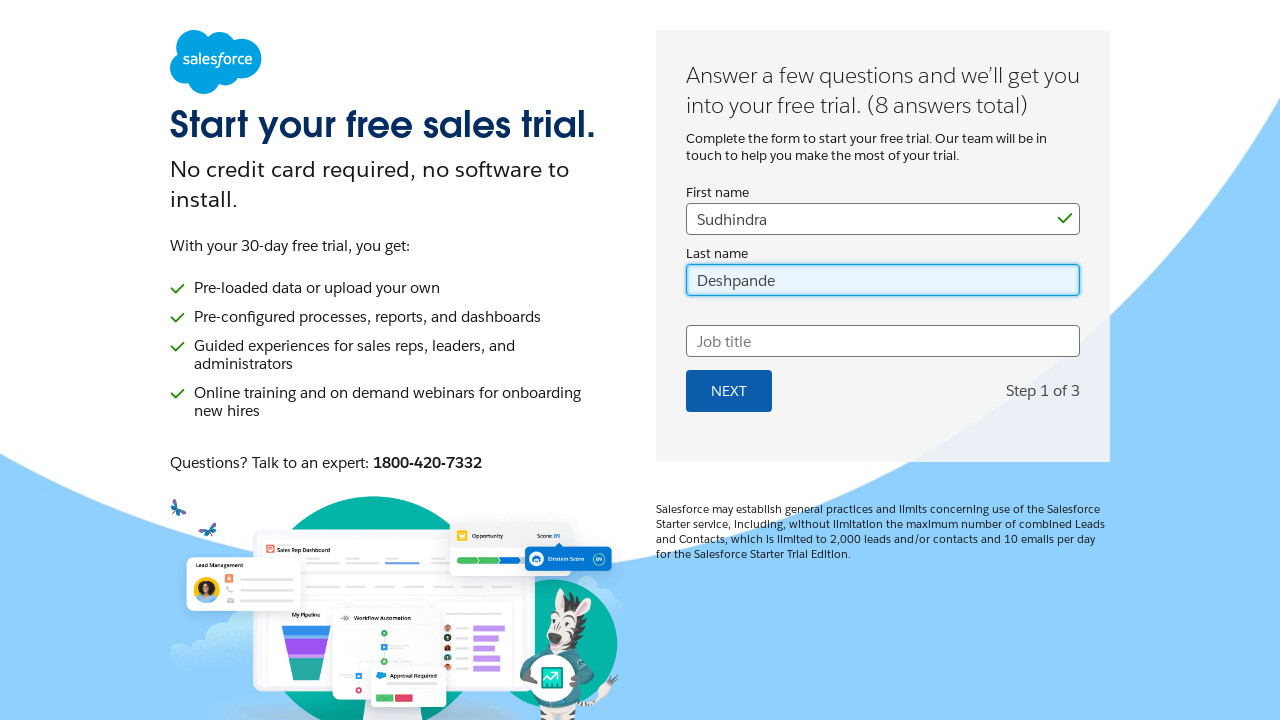

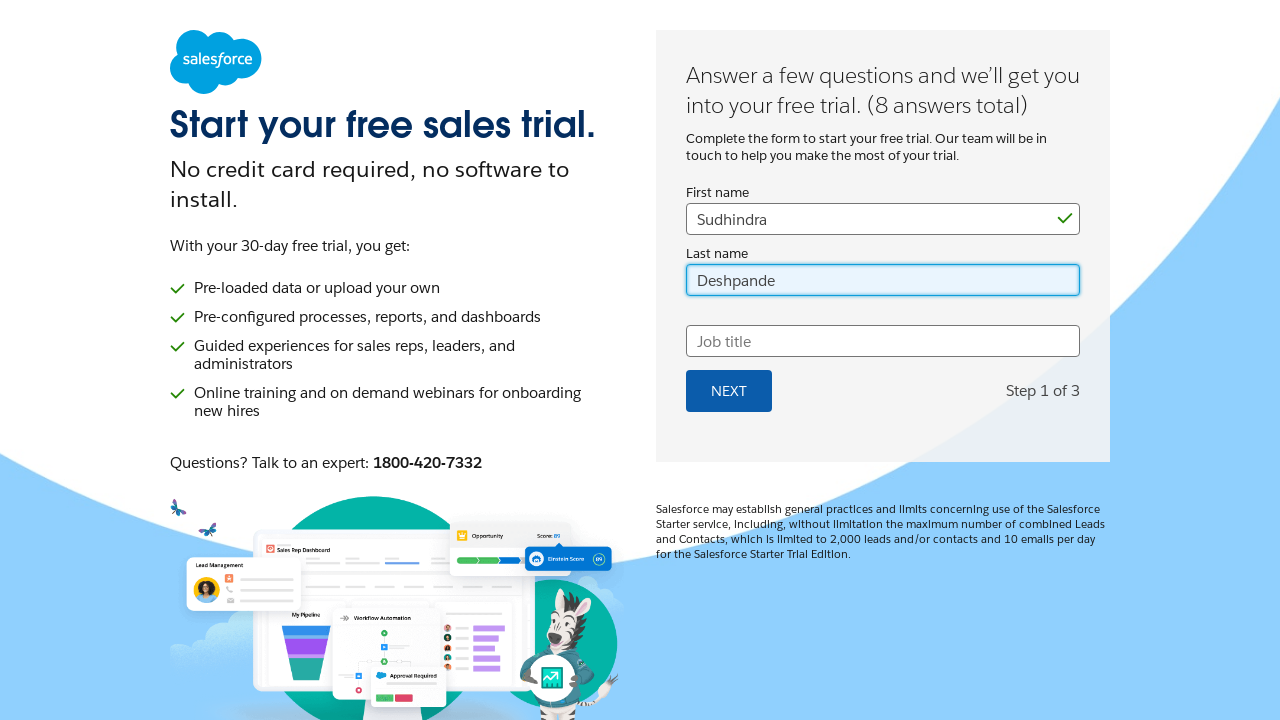